Tests the interaction between different form elements on a practice page - clicks a checkbox, retrieves its label text, selects the same option from a dropdown, enters the text in an input field, triggers an alert, and verifies the alert contains the expected text.

Starting URL: https://rahulshettyacademy.com/AutomationPractice/

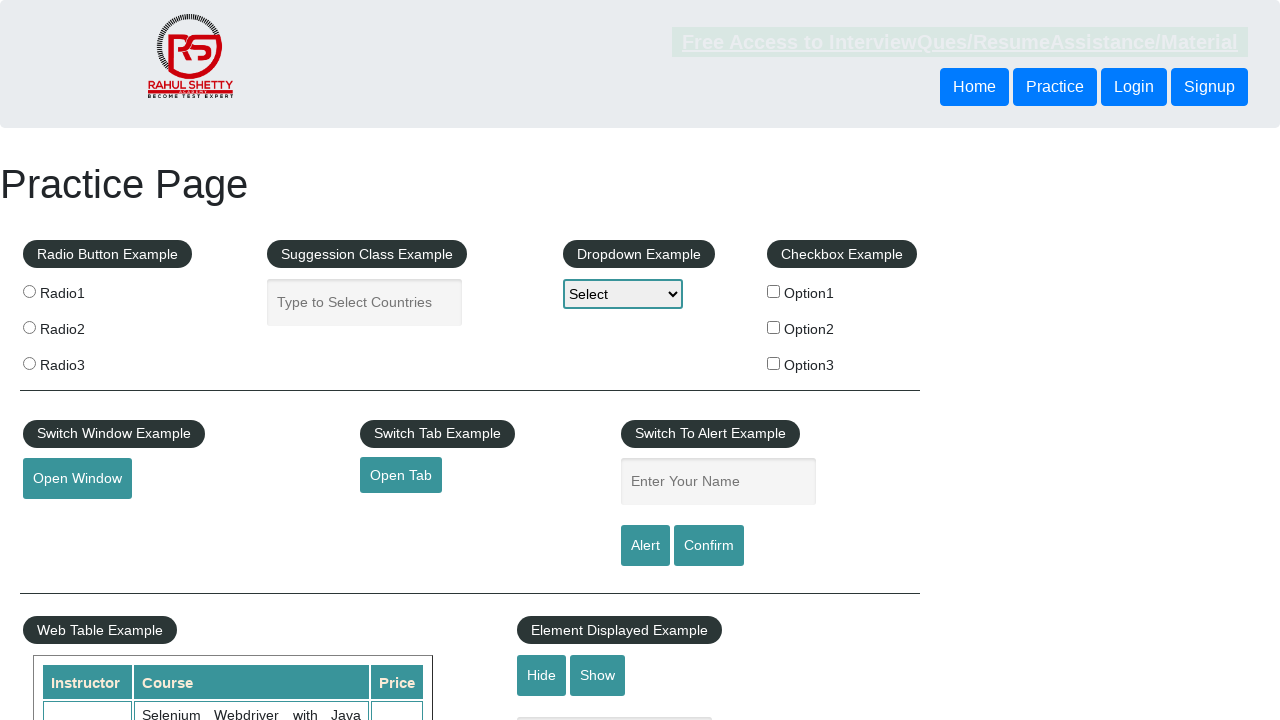

Clicked the second checkbox in the checkbox example section at (774, 327) on xpath=//*[@id='checkbox-example']/fieldset/label[2]/input
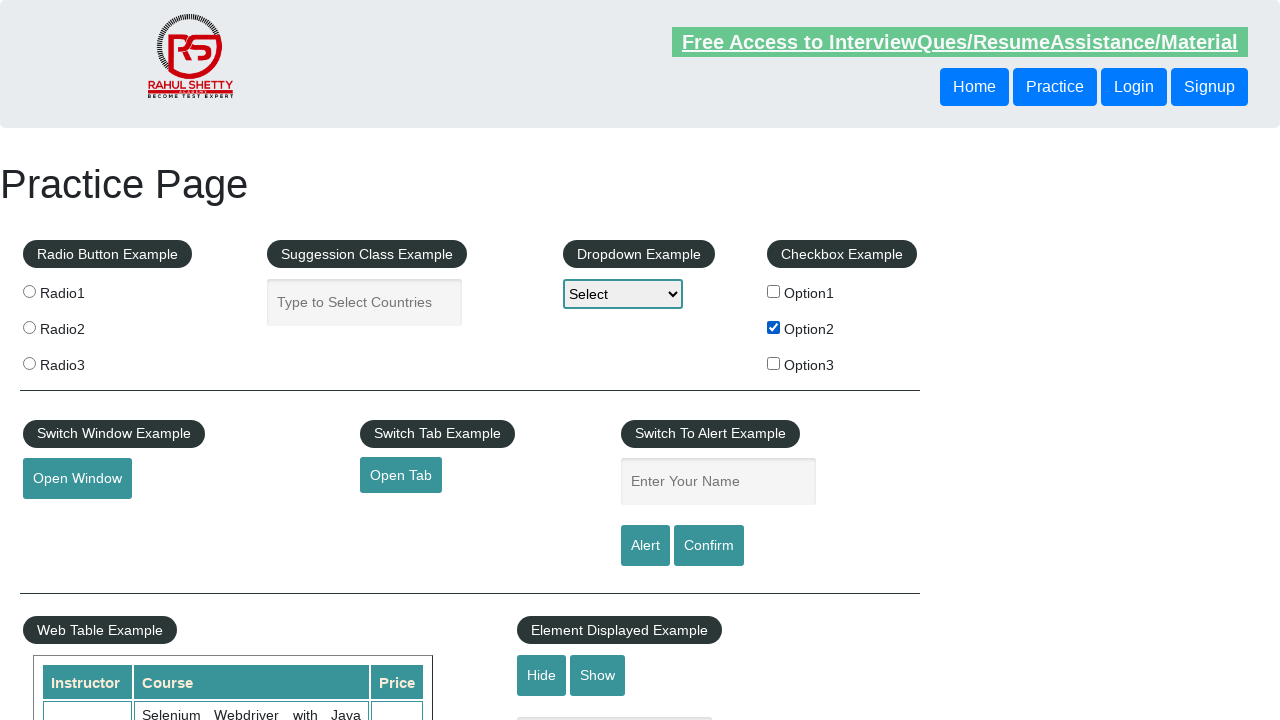

Retrieved label text from selected checkbox: 'Option2'
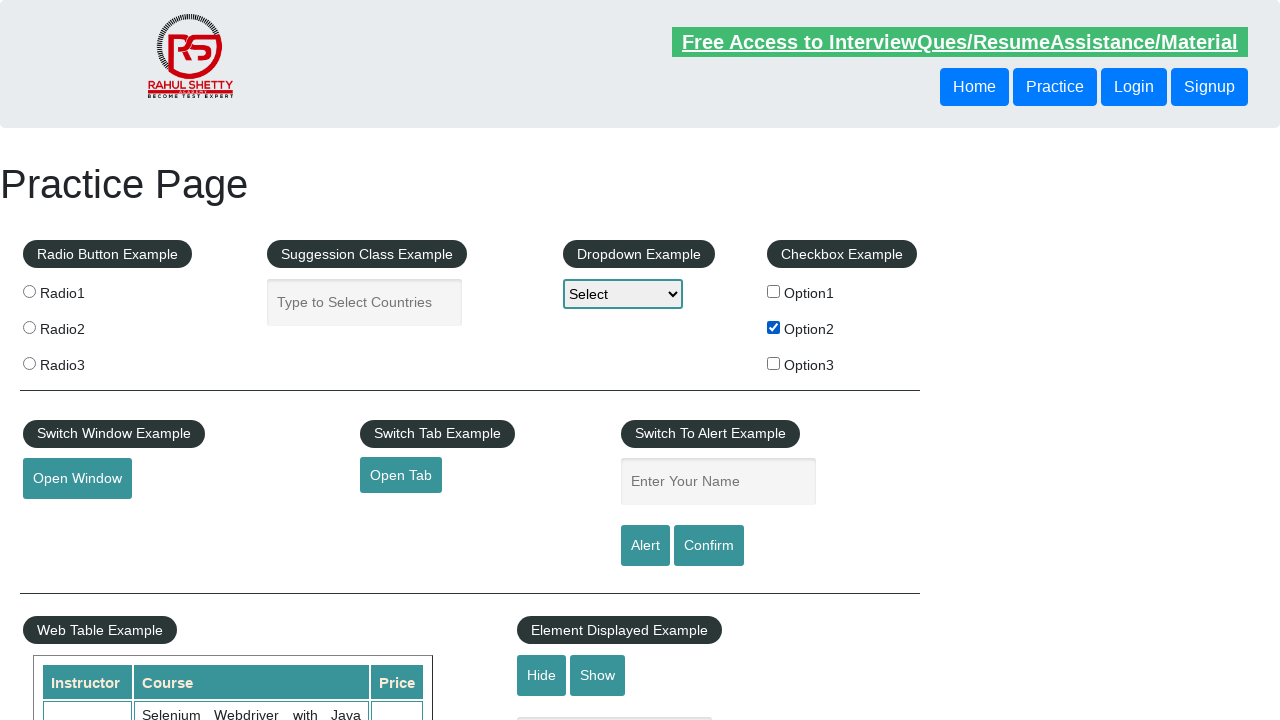

Selected option 'Option2' from dropdown on #dropdown-class-example
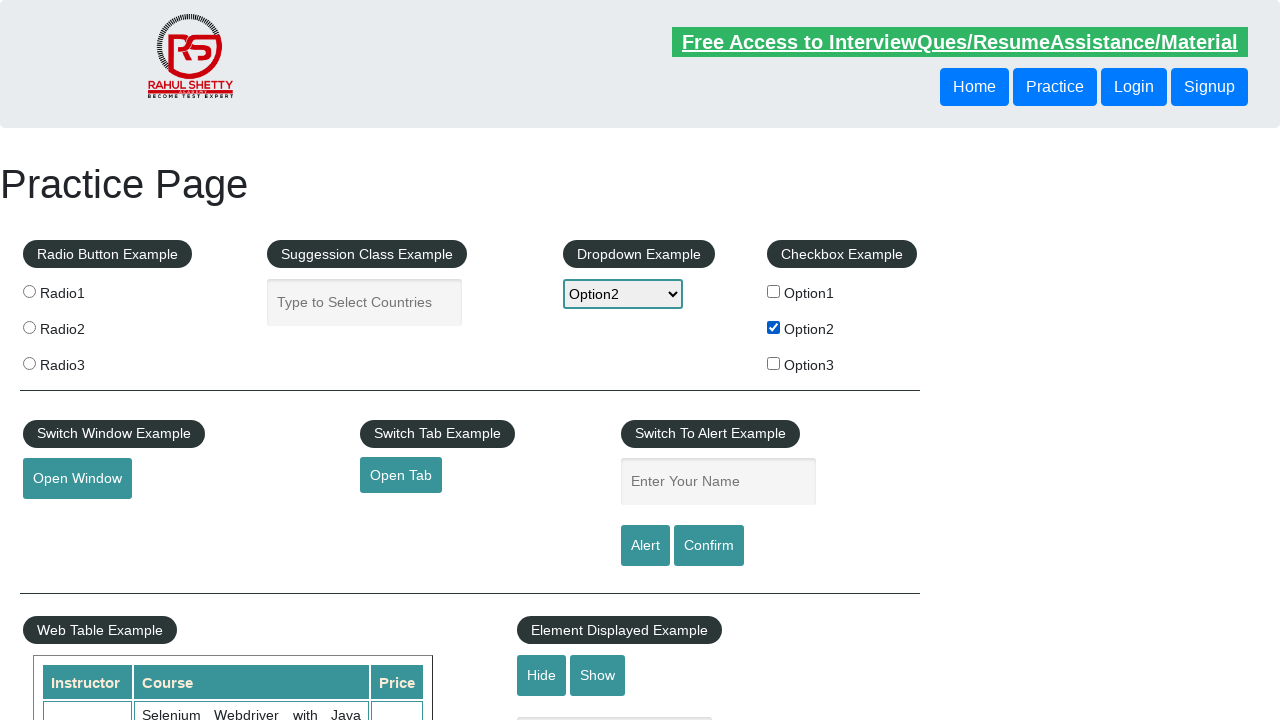

Filled input field with text 'Option2' on input[name='enter-name']
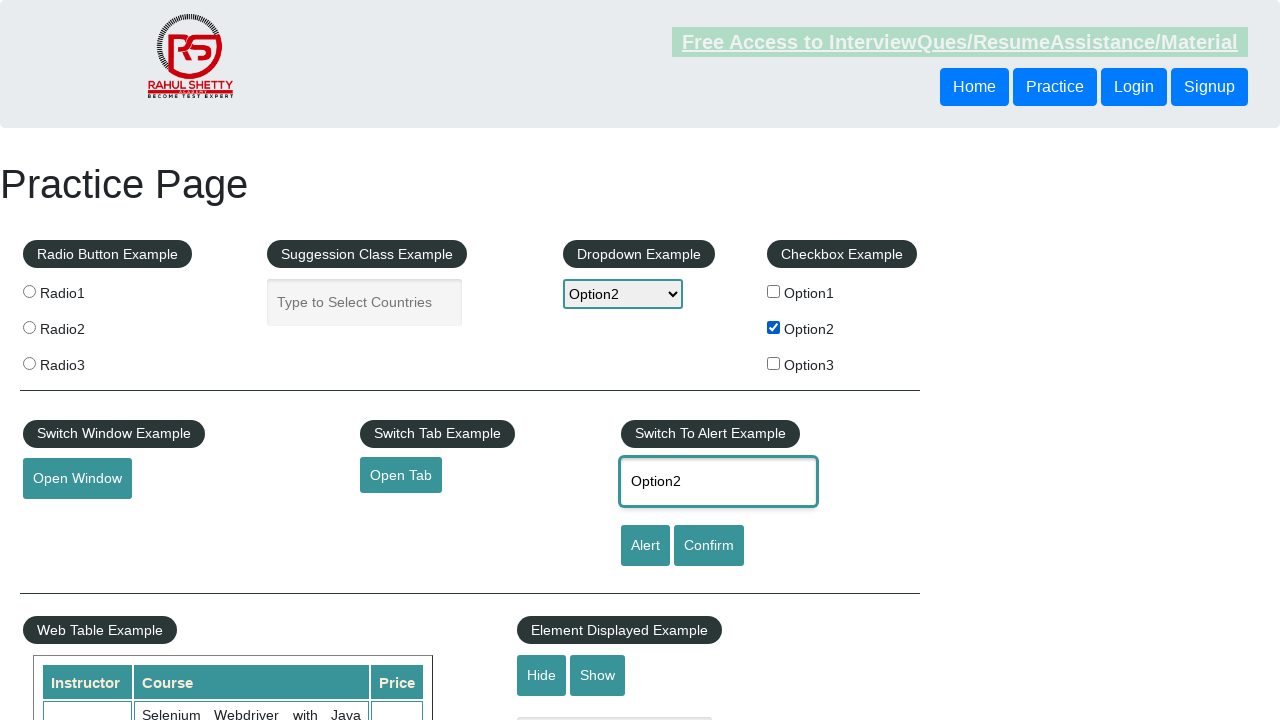

Set up dialog handler to validate and accept alert
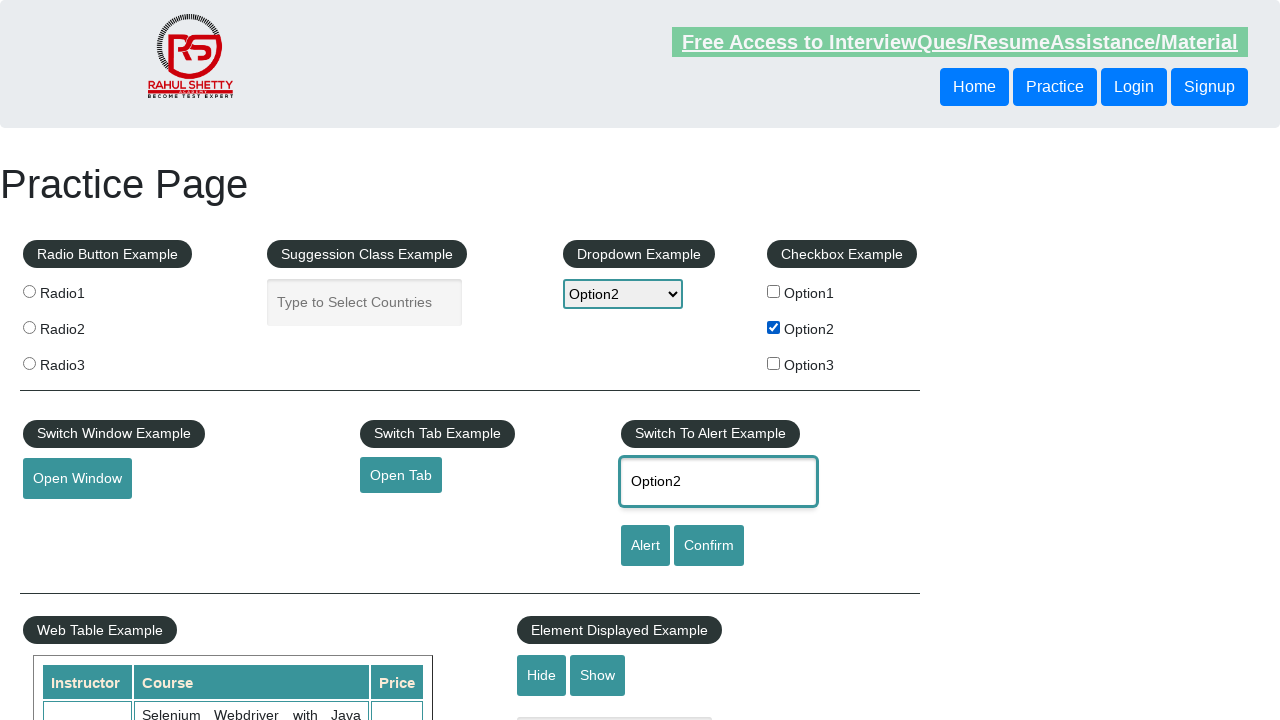

Clicked alert button to trigger alert at (645, 546) on #alertbtn
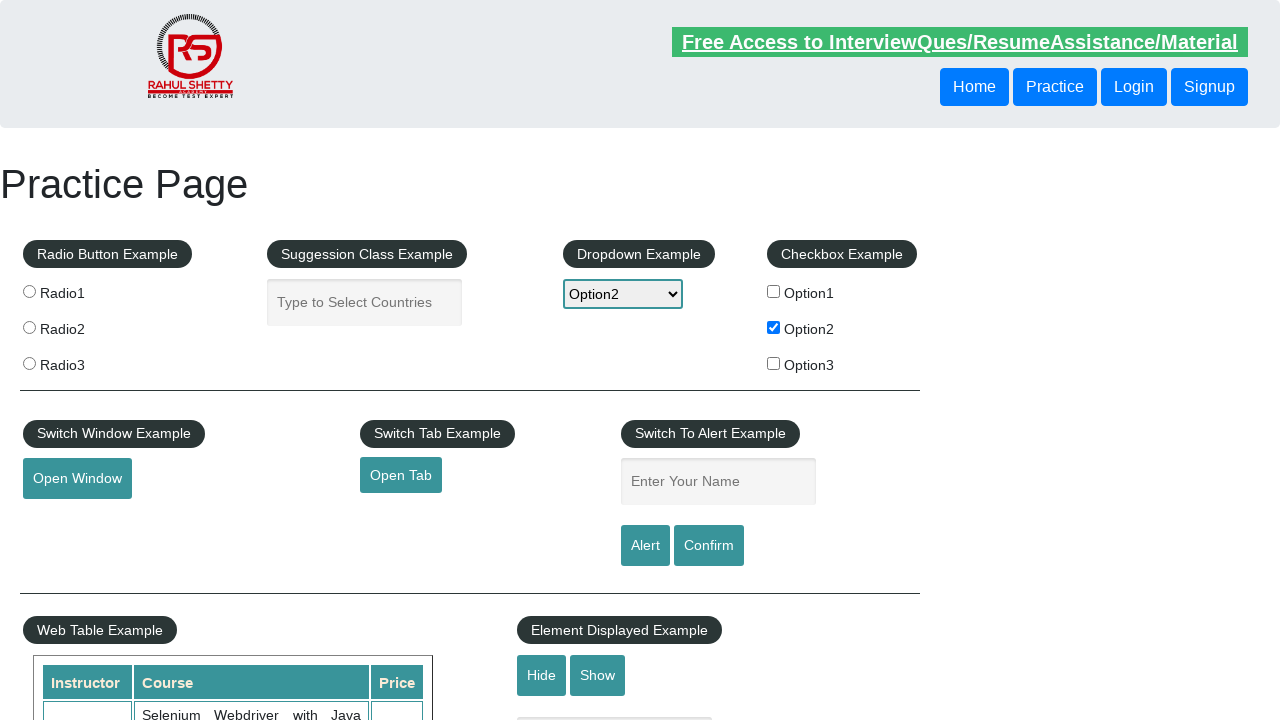

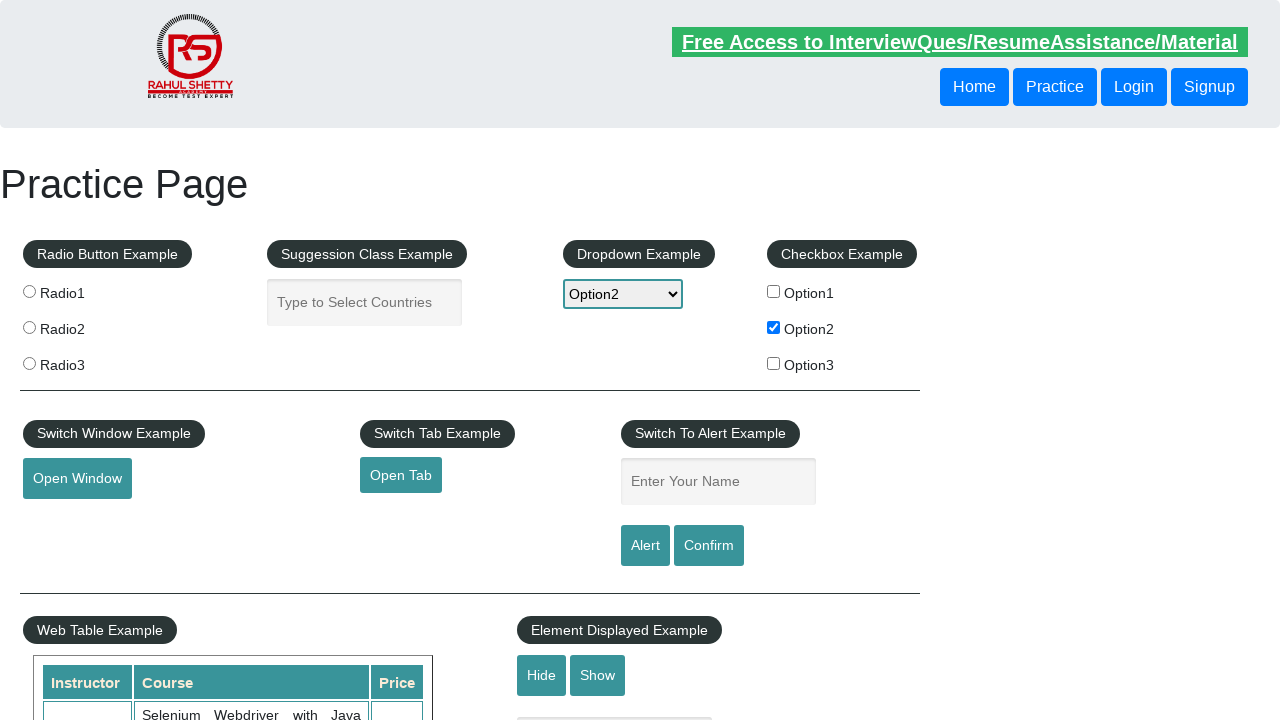